Tests form interaction using JavaScript executor to scroll to and click a checkbox for hearing loss, then displays and dismisses an alert

Starting URL: https://testotomasyonu.com/form

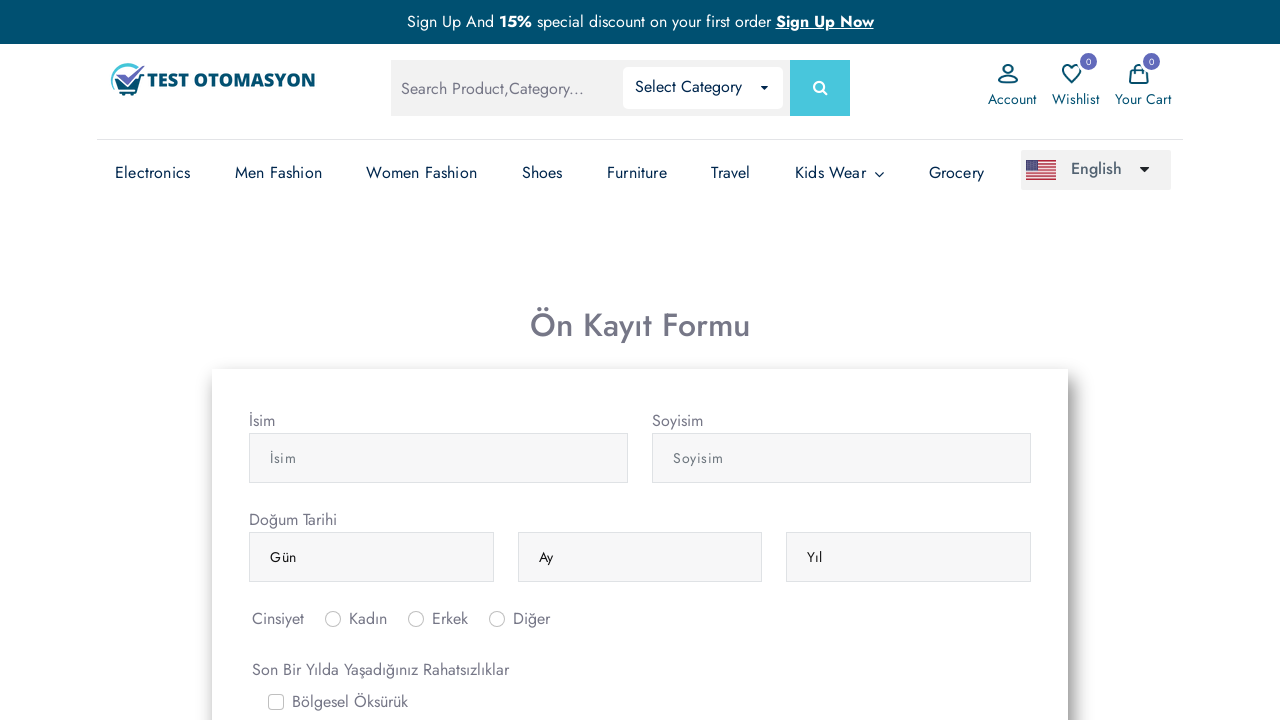

Scrolled to hearing loss checkbox element
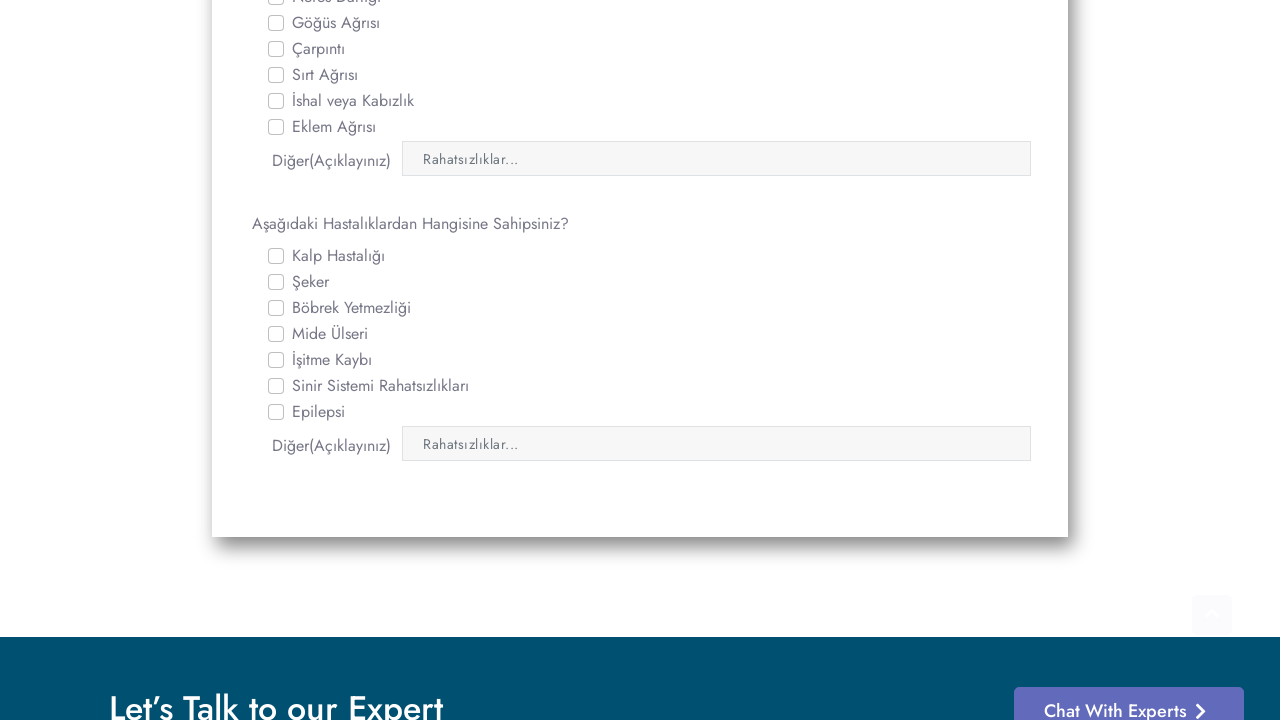

Clicked hearing loss checkbox using JavaScript executor
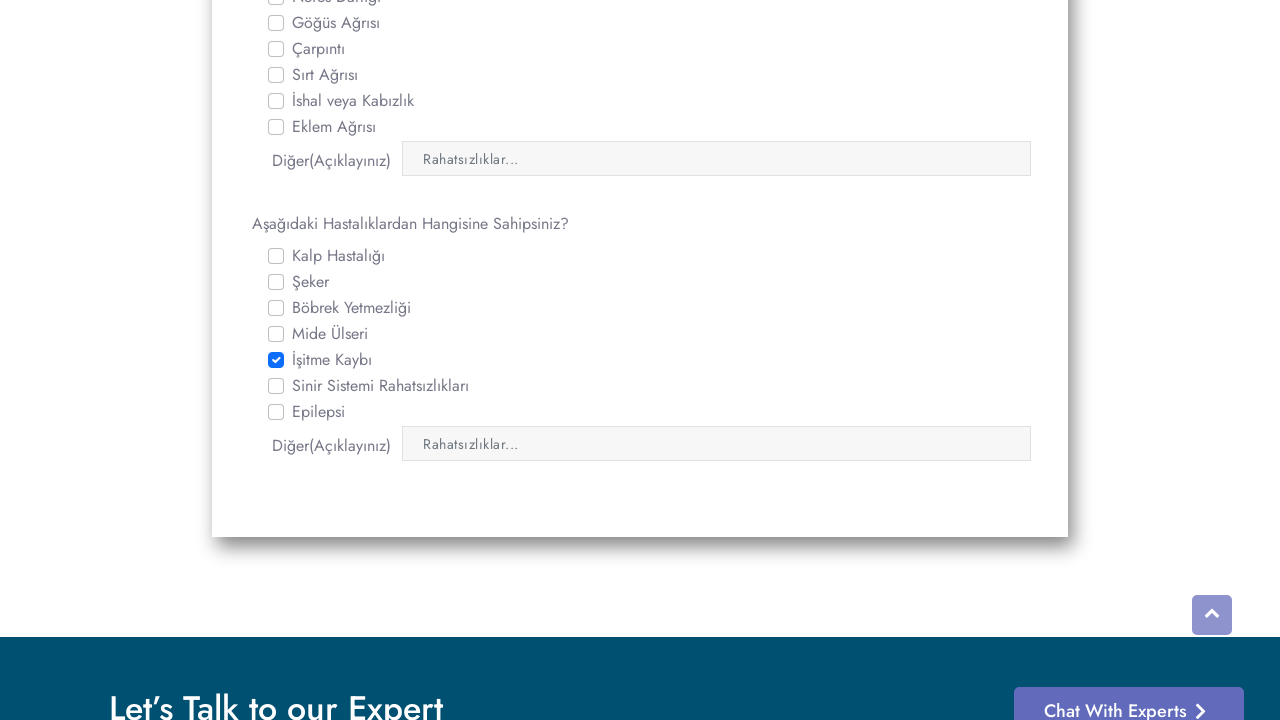

Created alert with message 'Yasasin JUnit bitti'
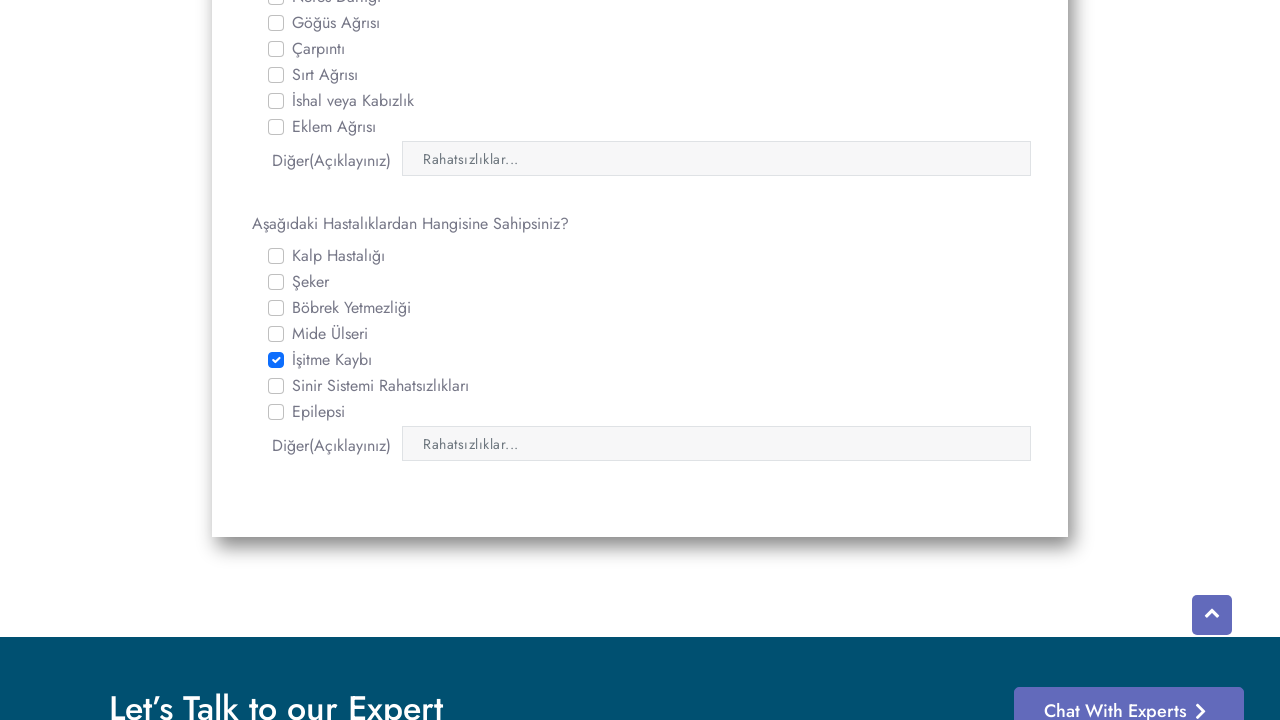

Dismissed alert dialog
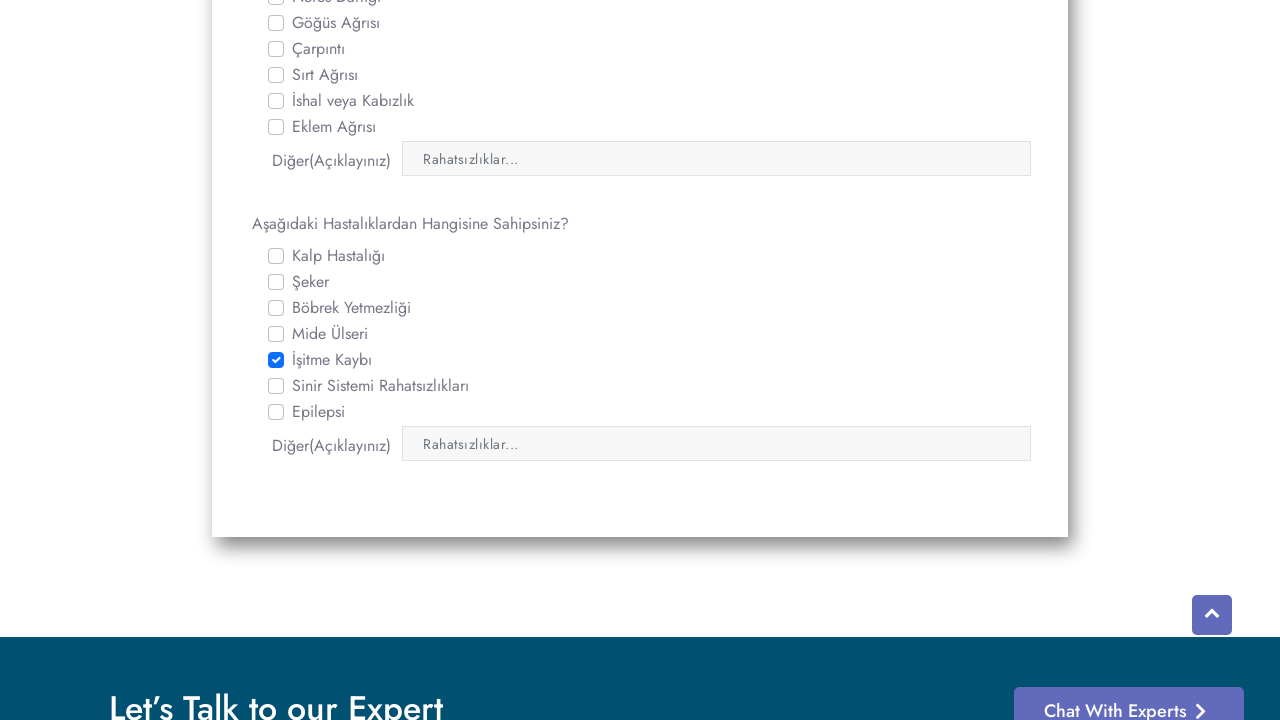

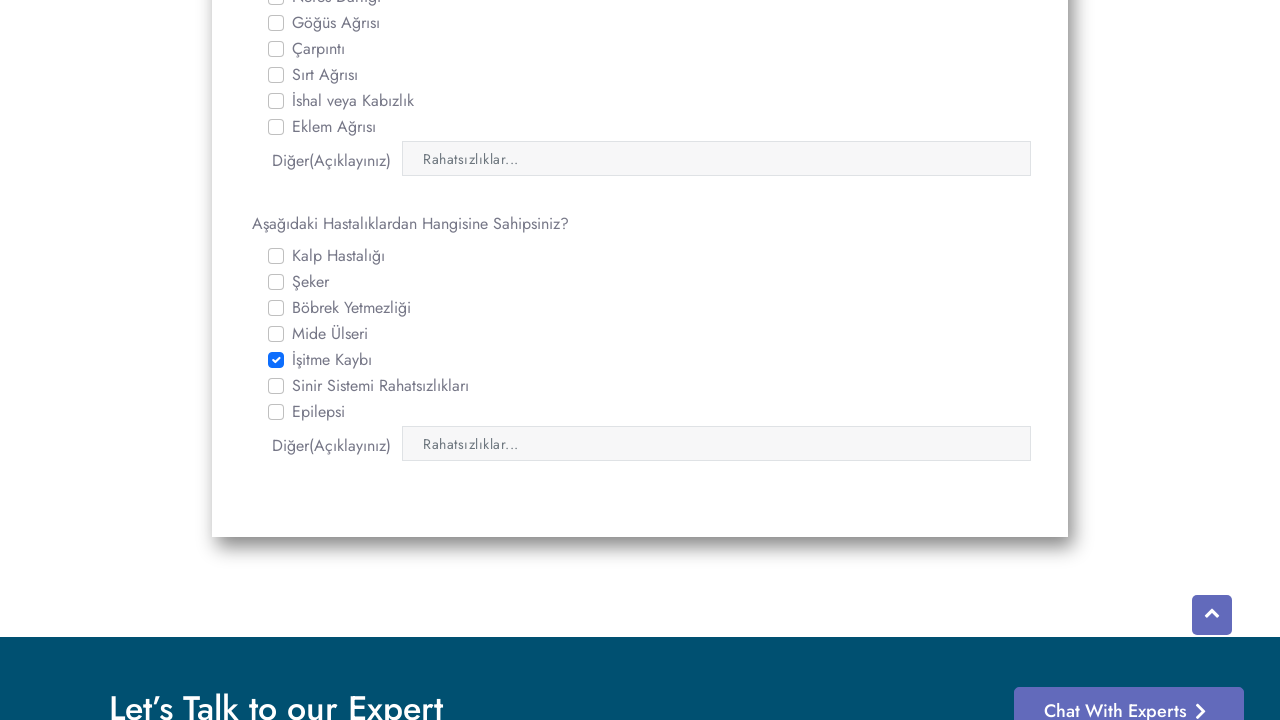